Tests checkbox functionality by clicking Honda and Benz checkboxes and verifying their selection states

Starting URL: https://www.letskodeit.com/practice

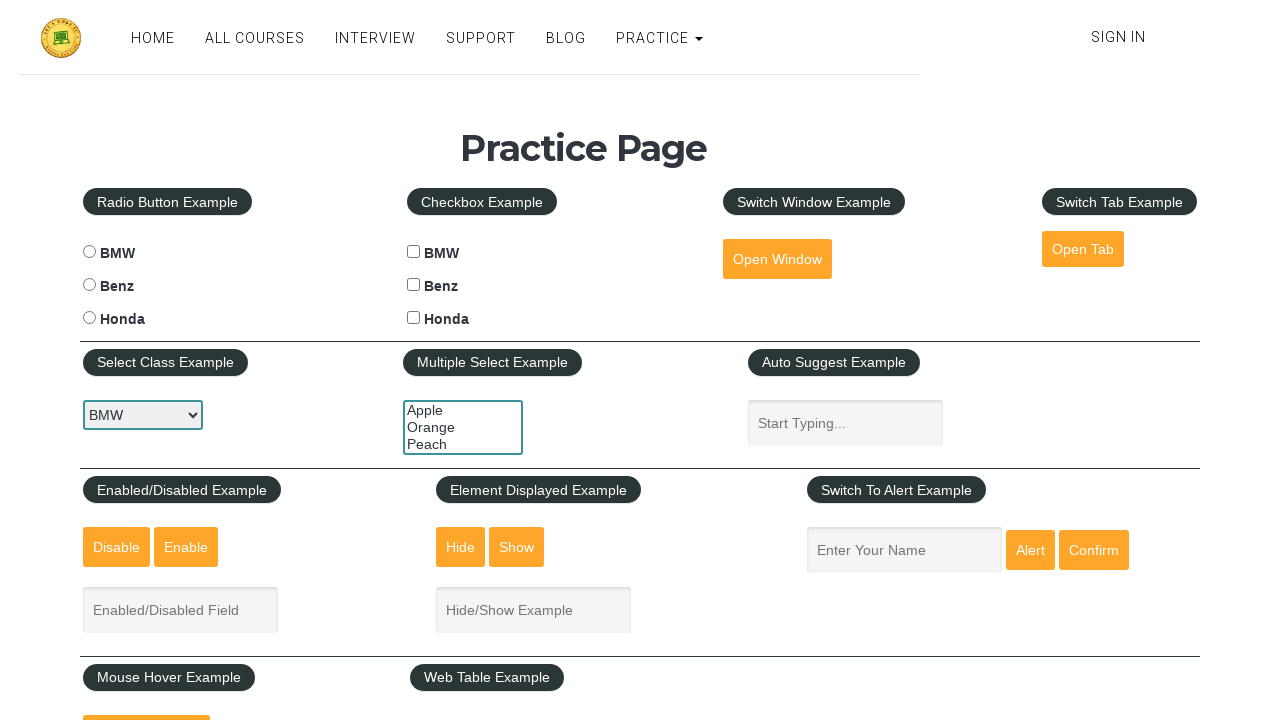

Navigated to practice page
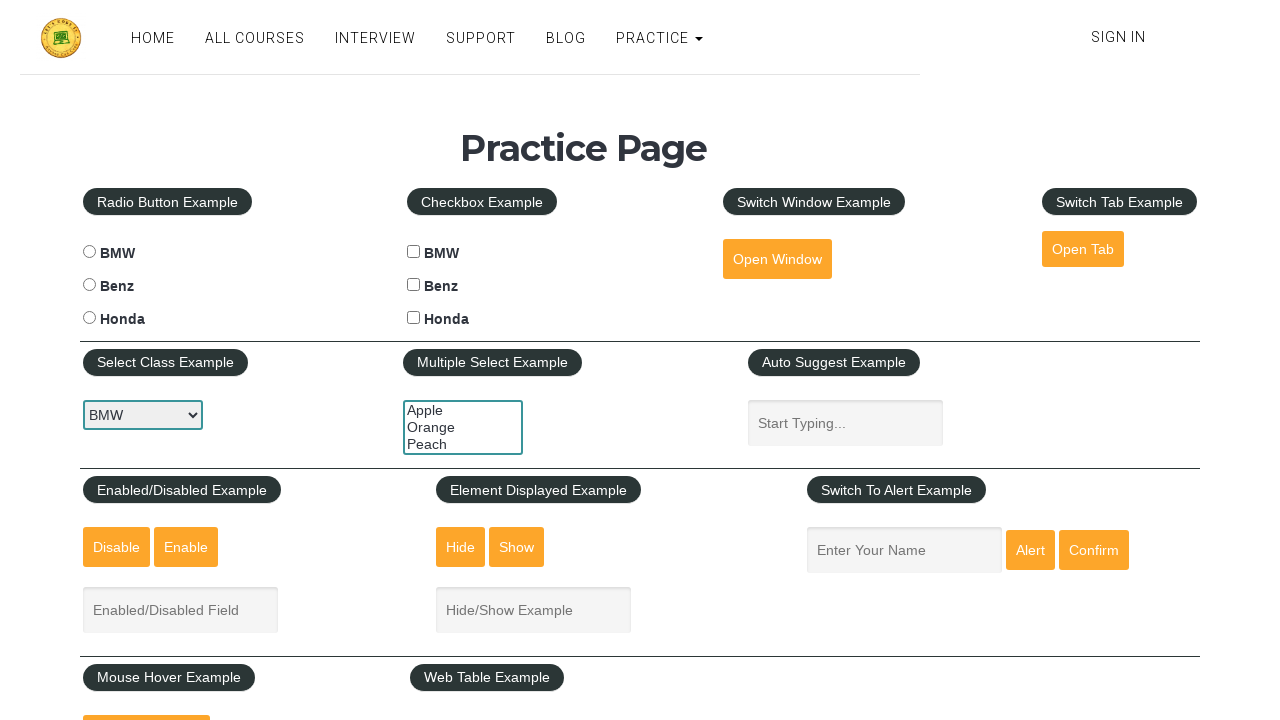

Clicked Honda checkbox at (414, 318) on #hondacheck
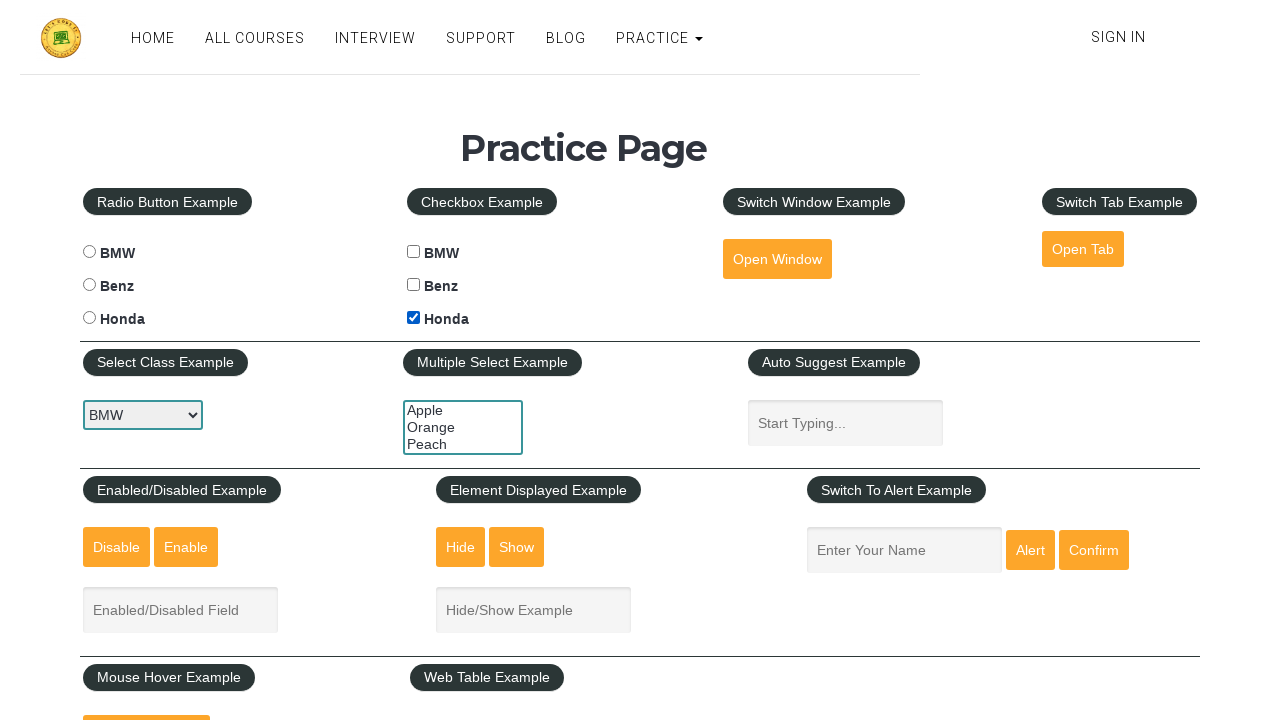

Clicked Benz checkbox at (414, 285) on #benzcheck
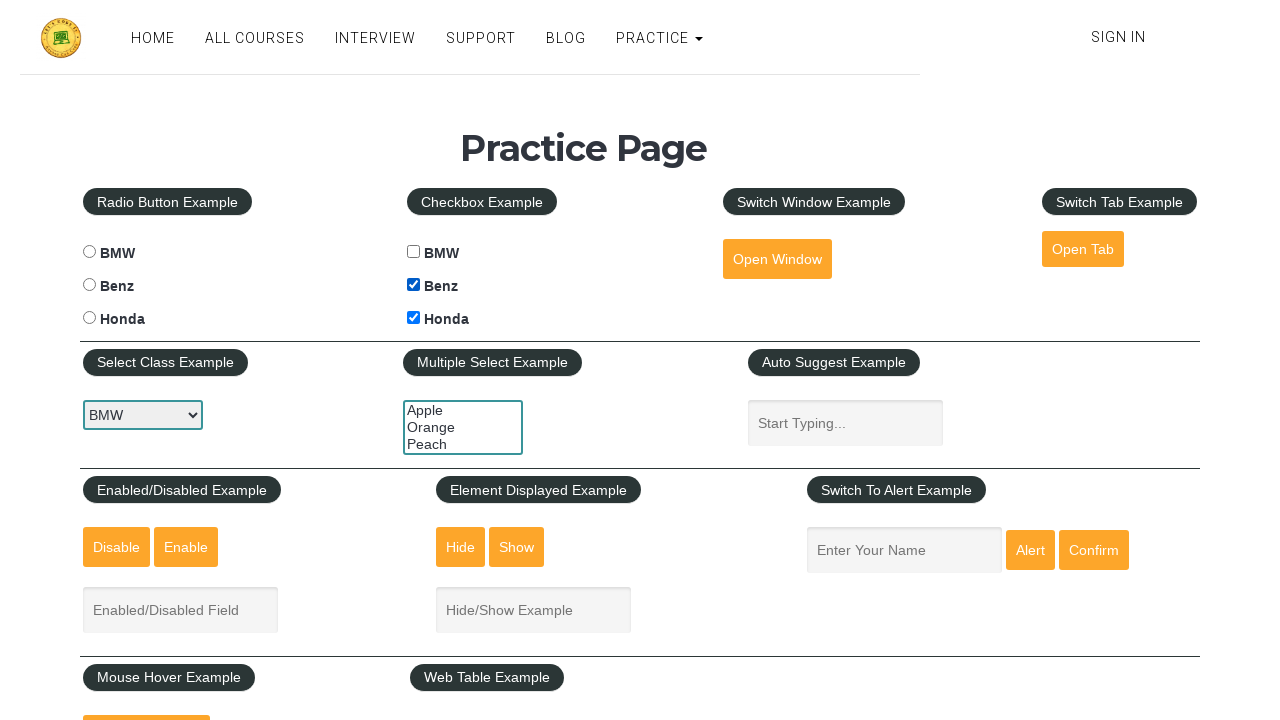

Verified Honda checkbox is selected
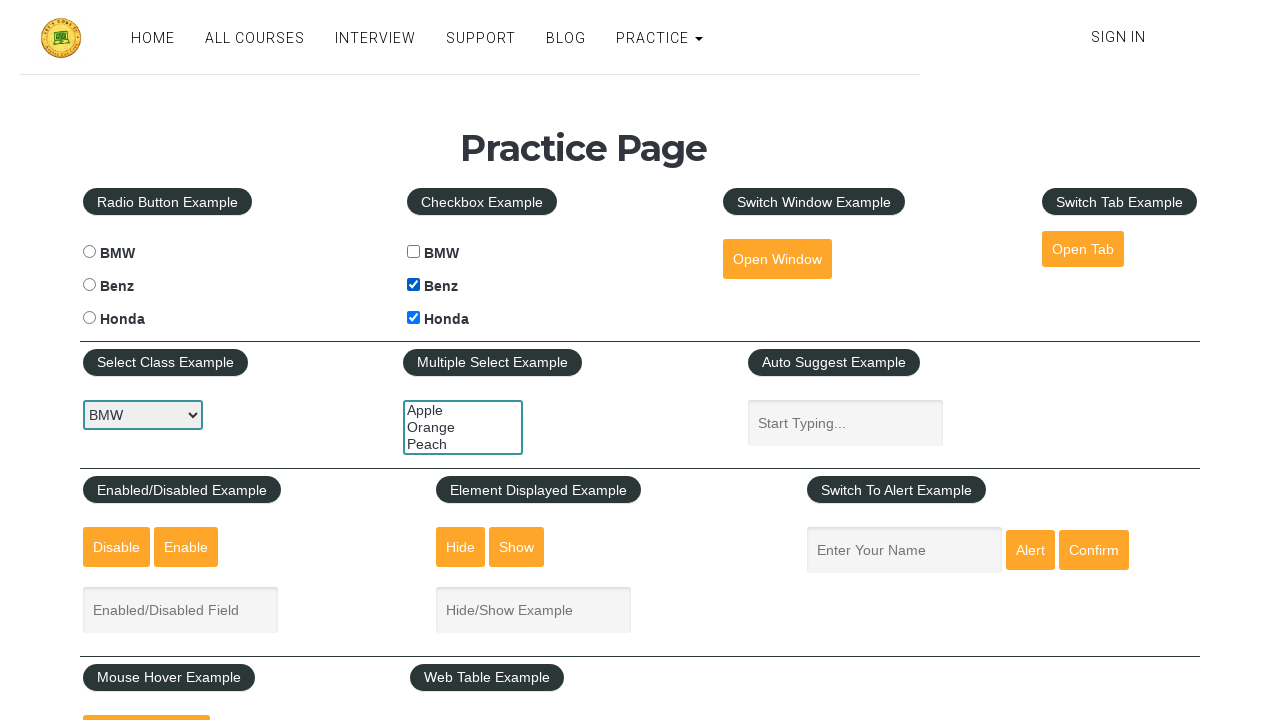

Verified Benz checkbox is selected
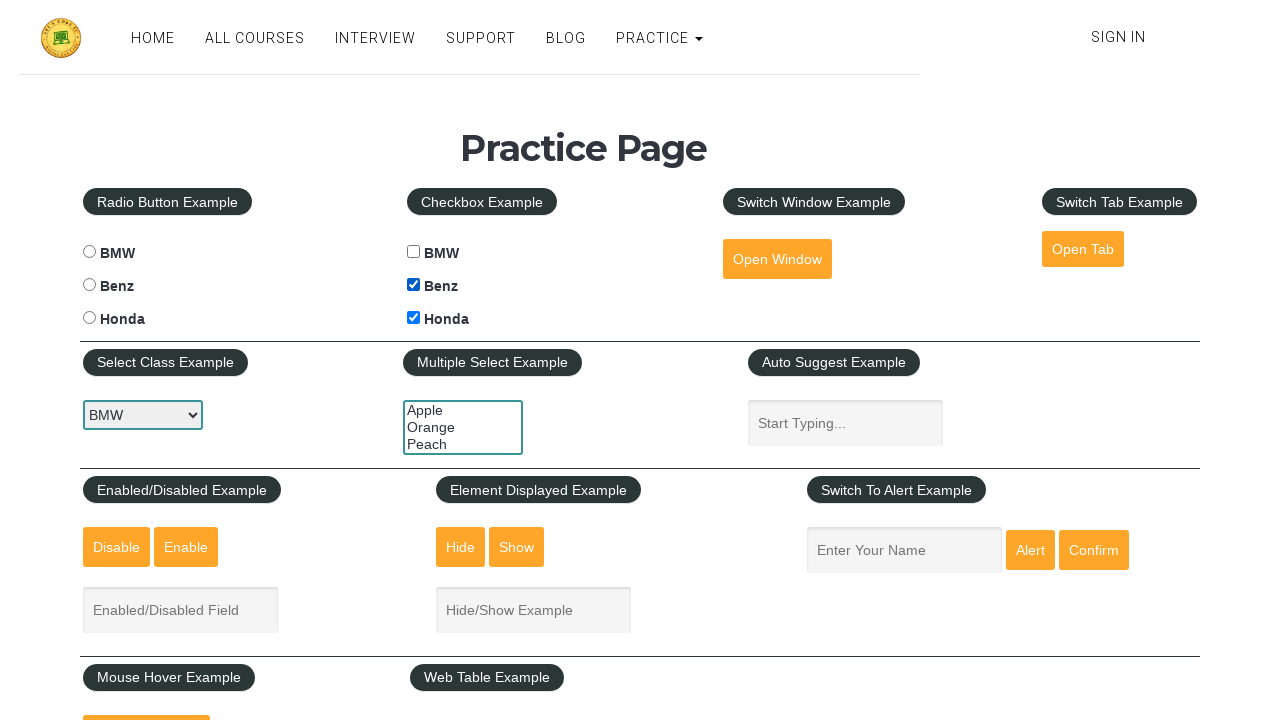

Verified BMW checkbox is not selected
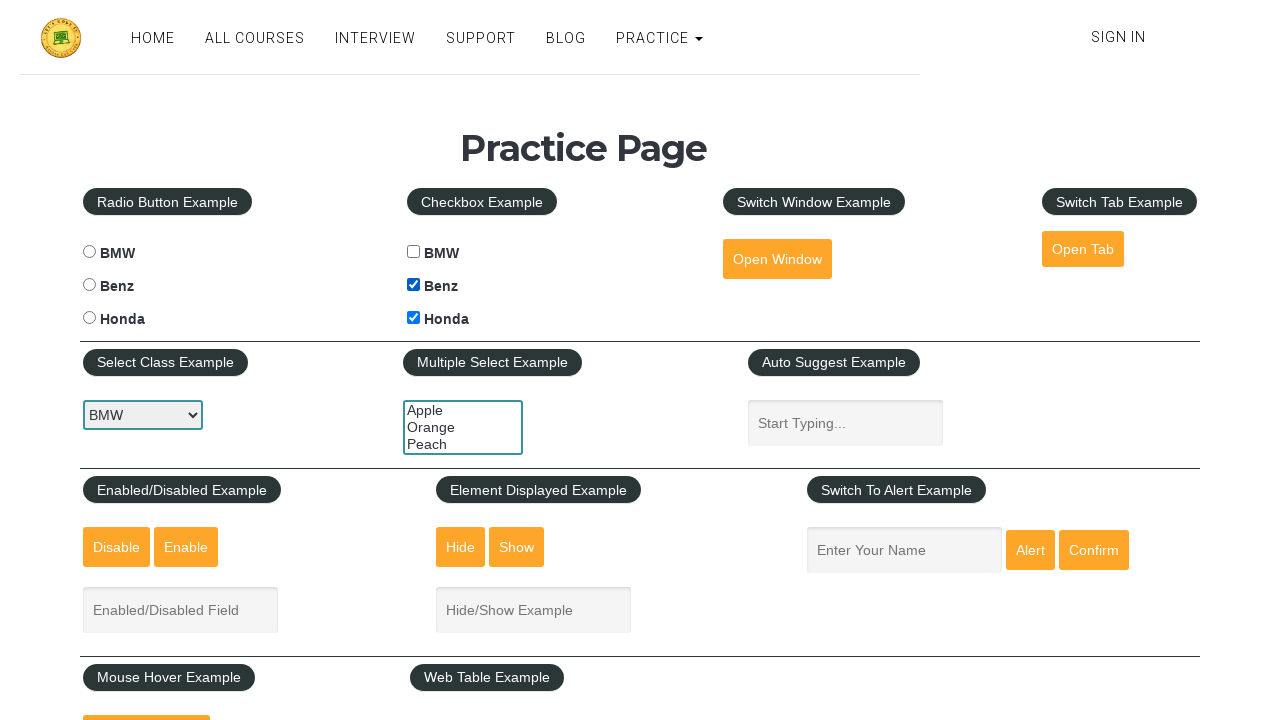

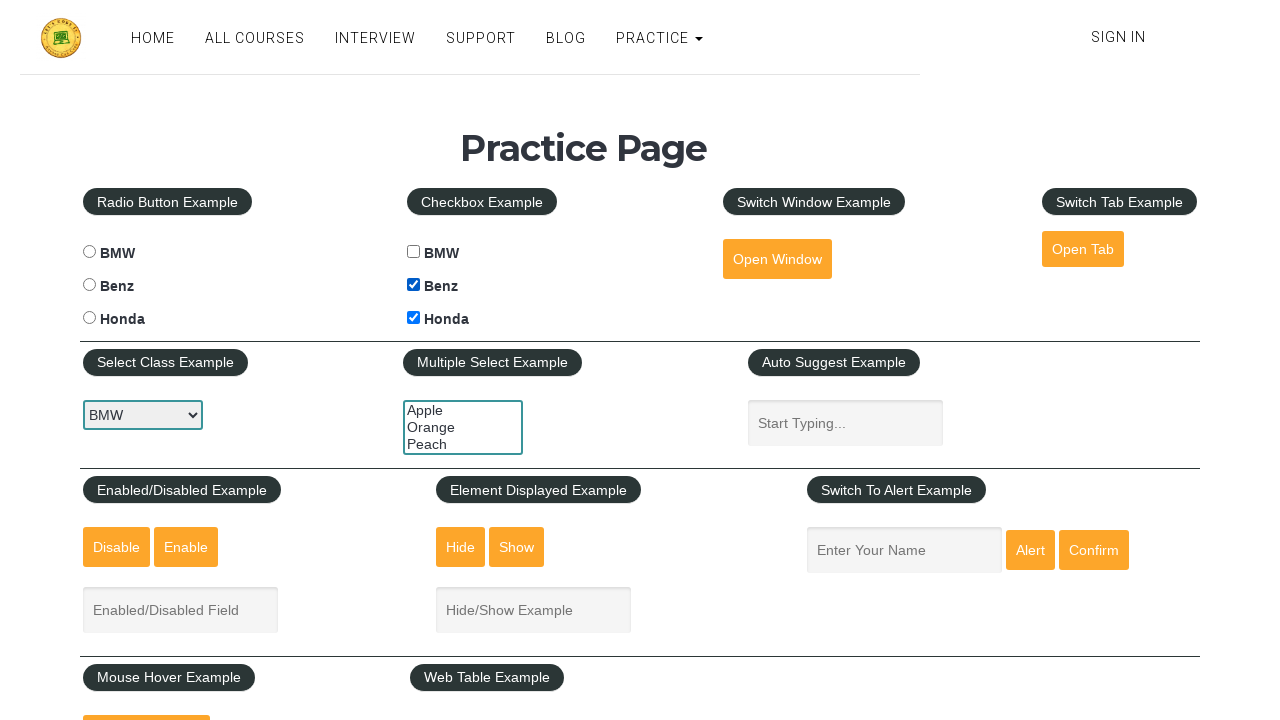